Tests React Semantic UI dropdown by selecting different user names

Starting URL: https://react.semantic-ui.com/maximize/dropdown-example-selection/

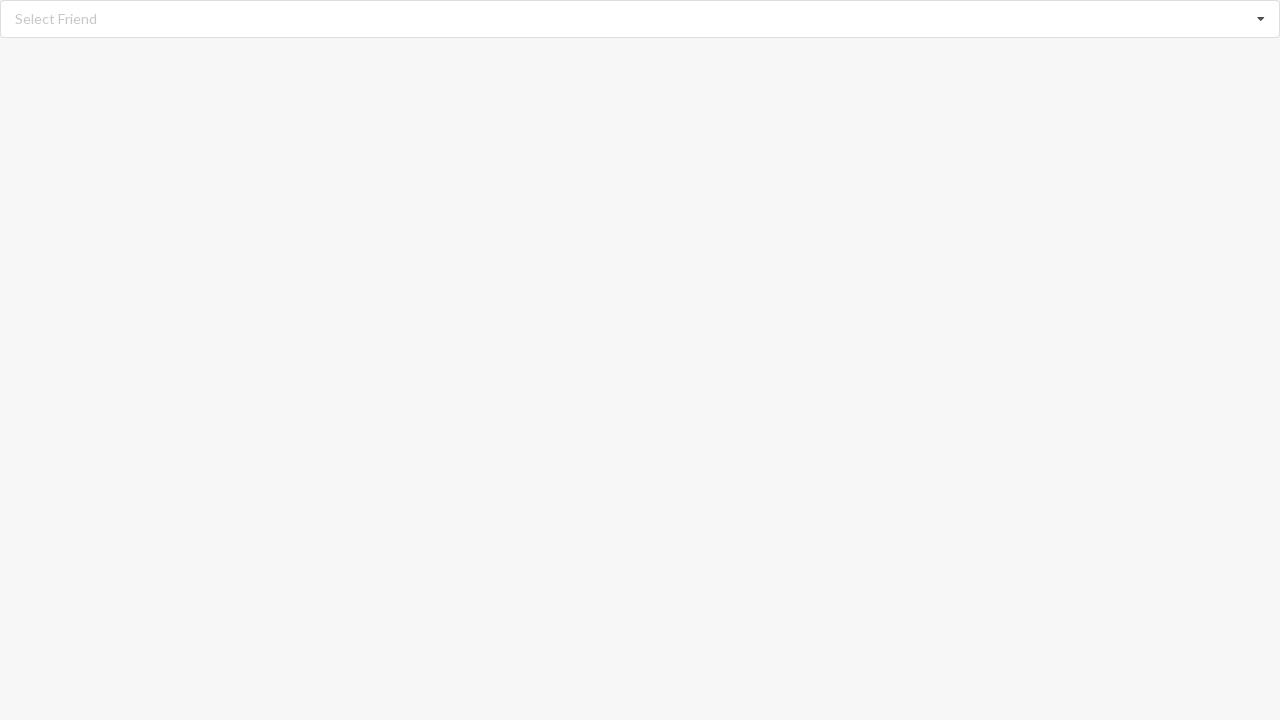

Clicked dropdown icon to open menu at (1261, 19) on xpath=//i[@class='dropdown icon']
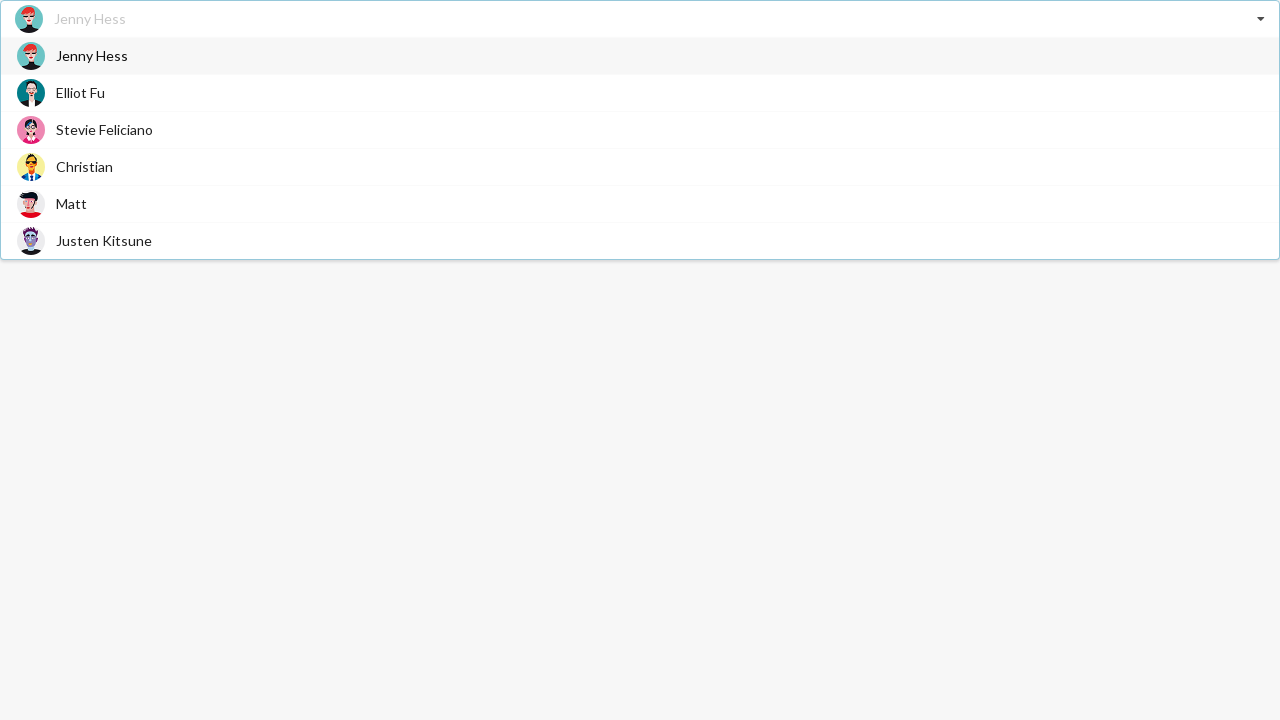

Dropdown menu loaded with user options
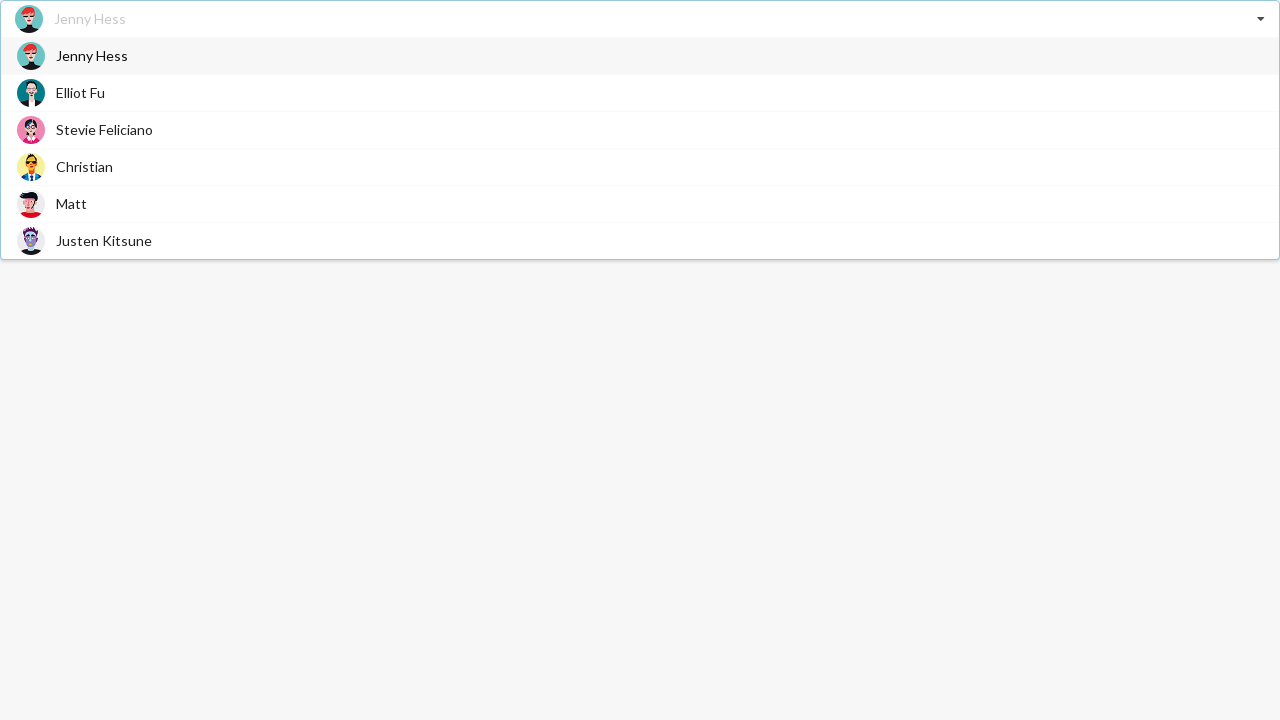

Selected 'Justen Kitsune' from dropdown at (104, 240) on xpath=//span[@class='text' and text()='Justen Kitsune']
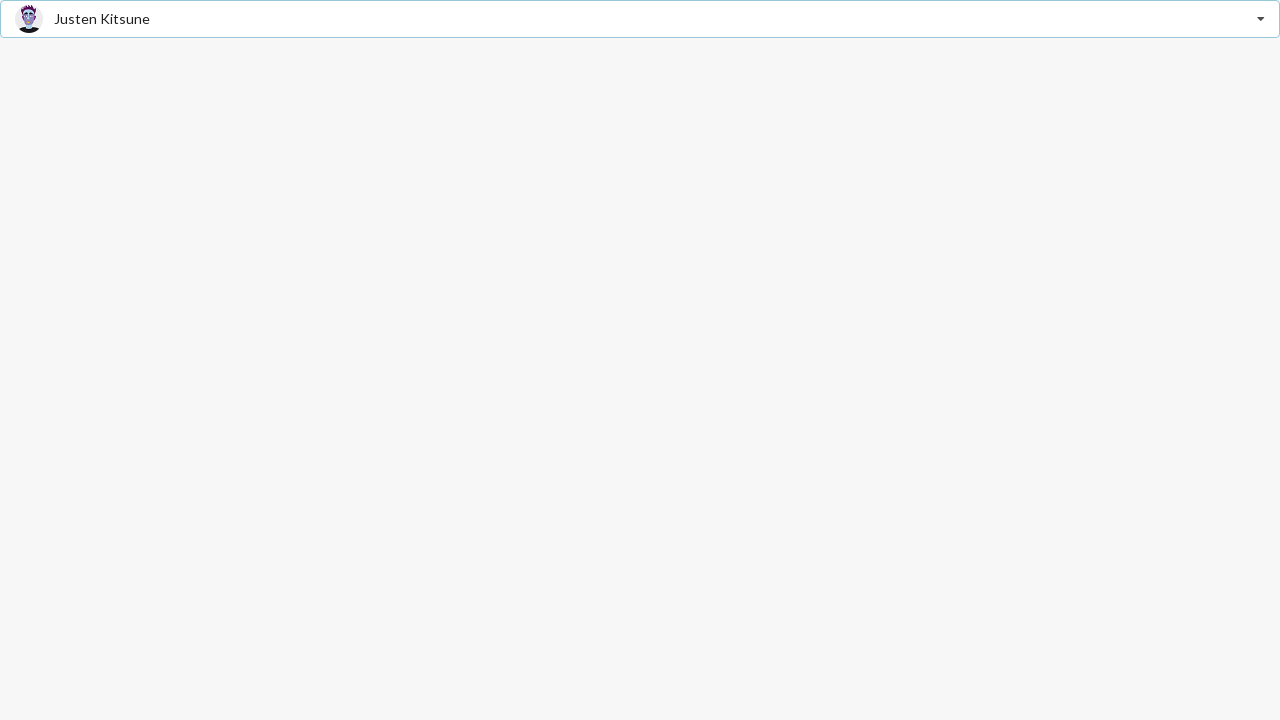

Clicked dropdown icon to open menu at (1261, 19) on xpath=//i[@class='dropdown icon']
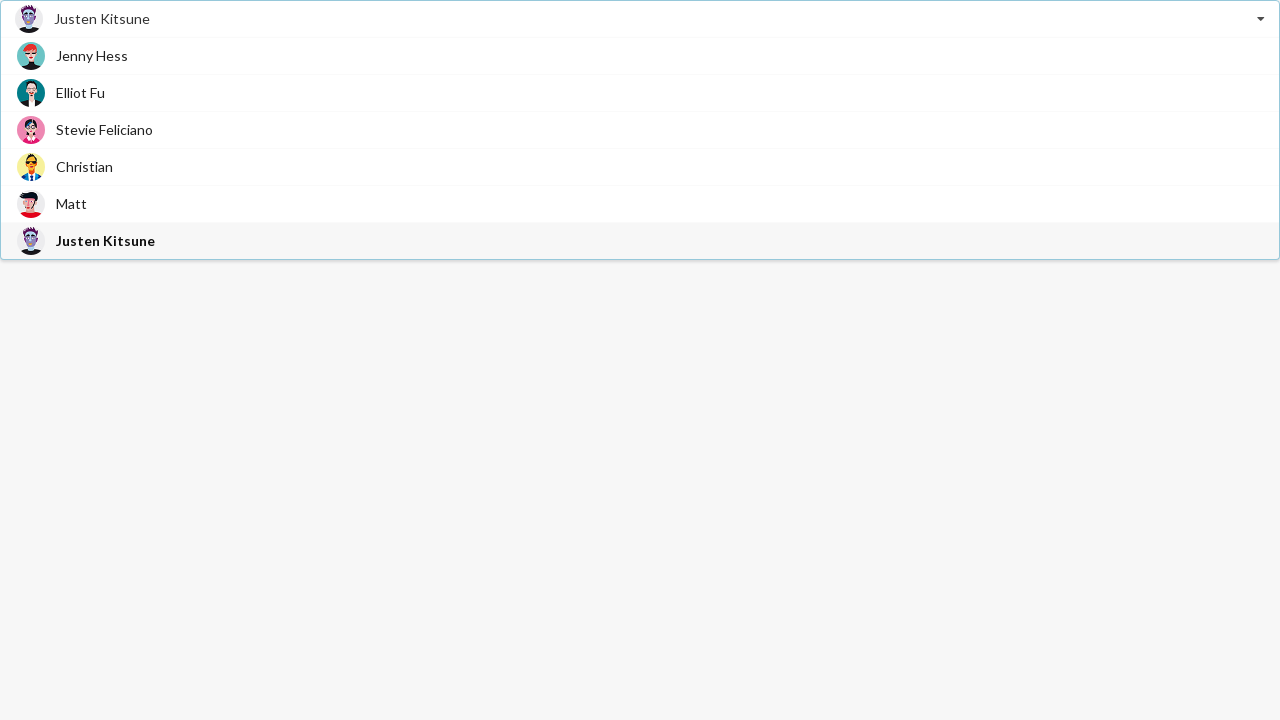

Dropdown menu loaded with user options
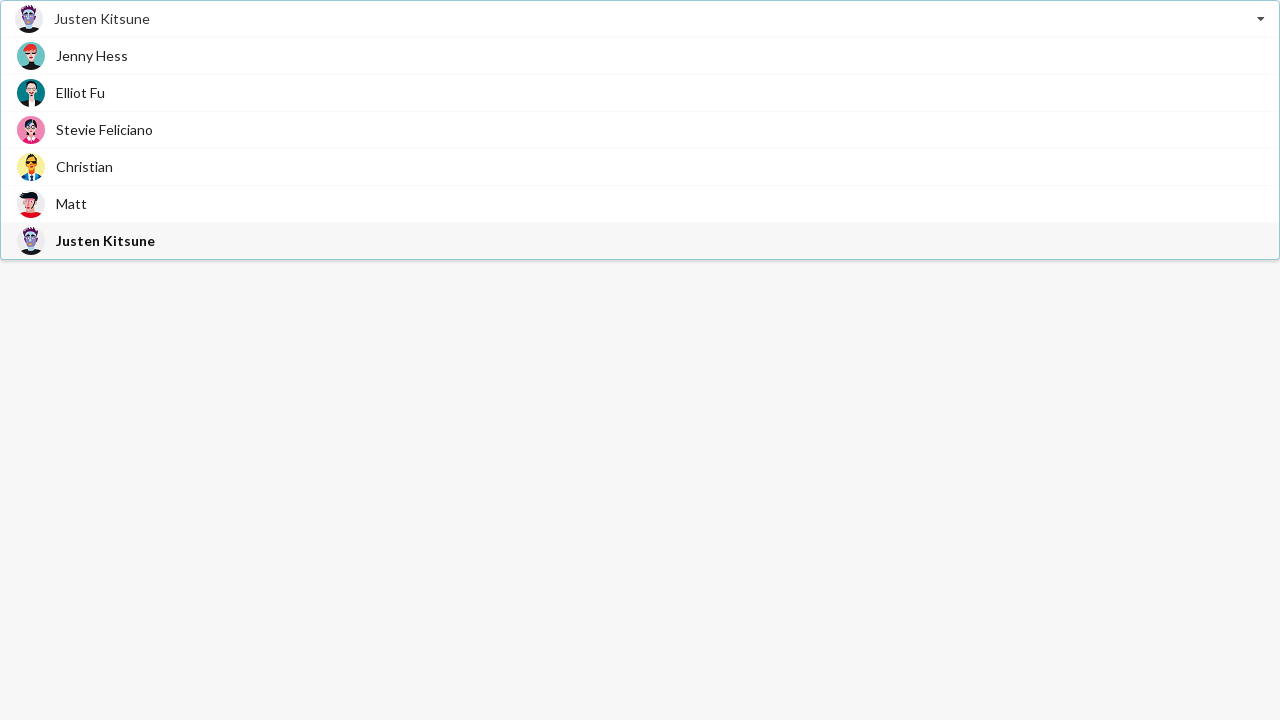

Selected 'Stevie Feliciano' from dropdown at (104, 130) on xpath=//span[@class='text' and text()='Stevie Feliciano']
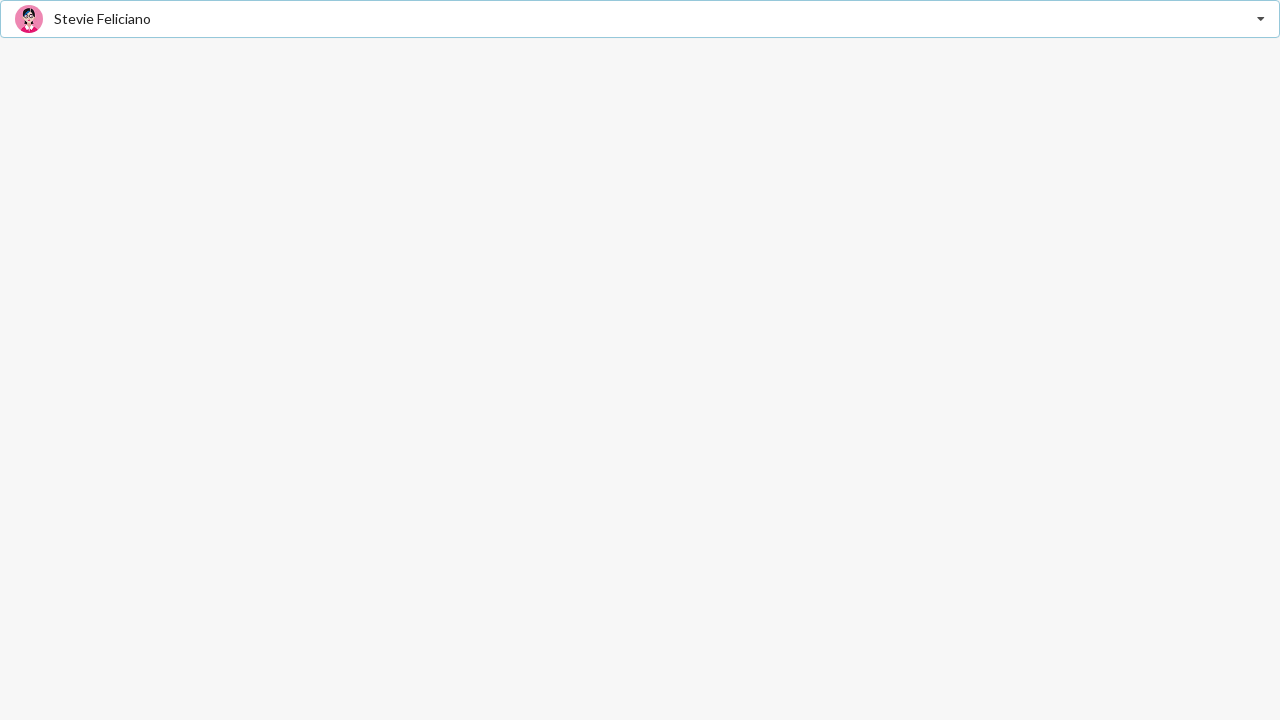

Clicked dropdown icon to open menu at (1261, 19) on xpath=//i[@class='dropdown icon']
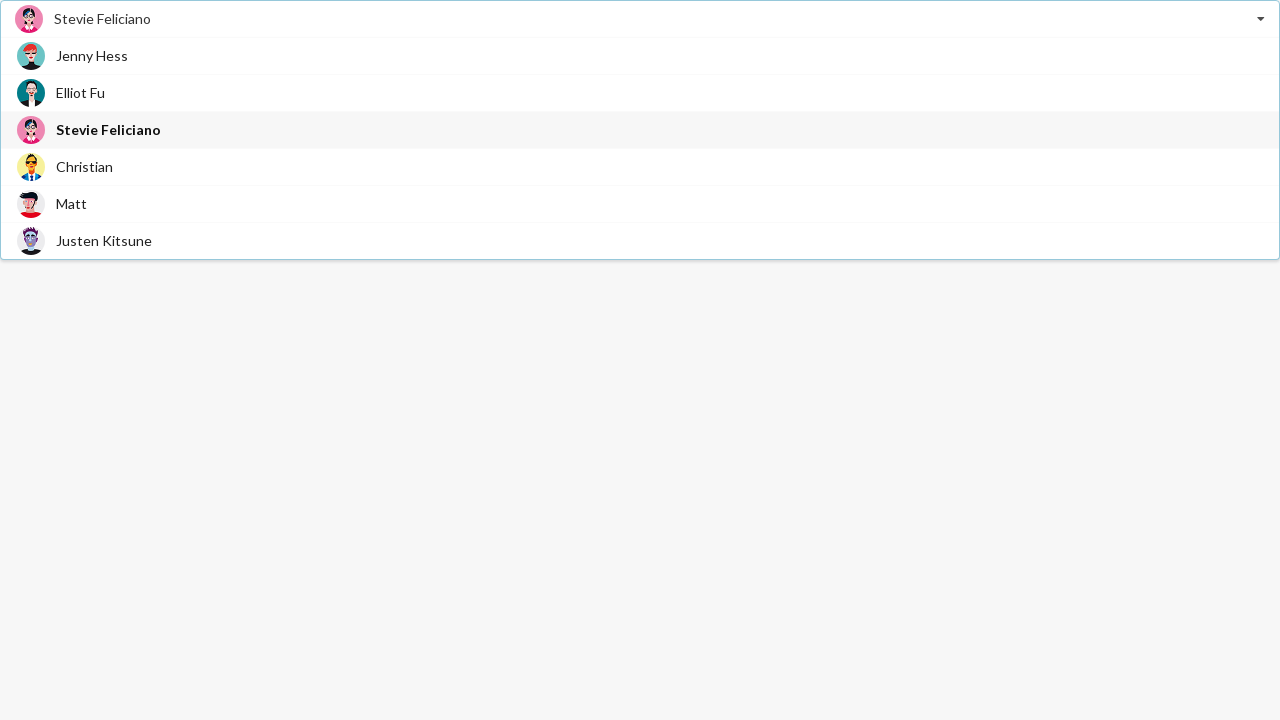

Dropdown menu loaded with user options
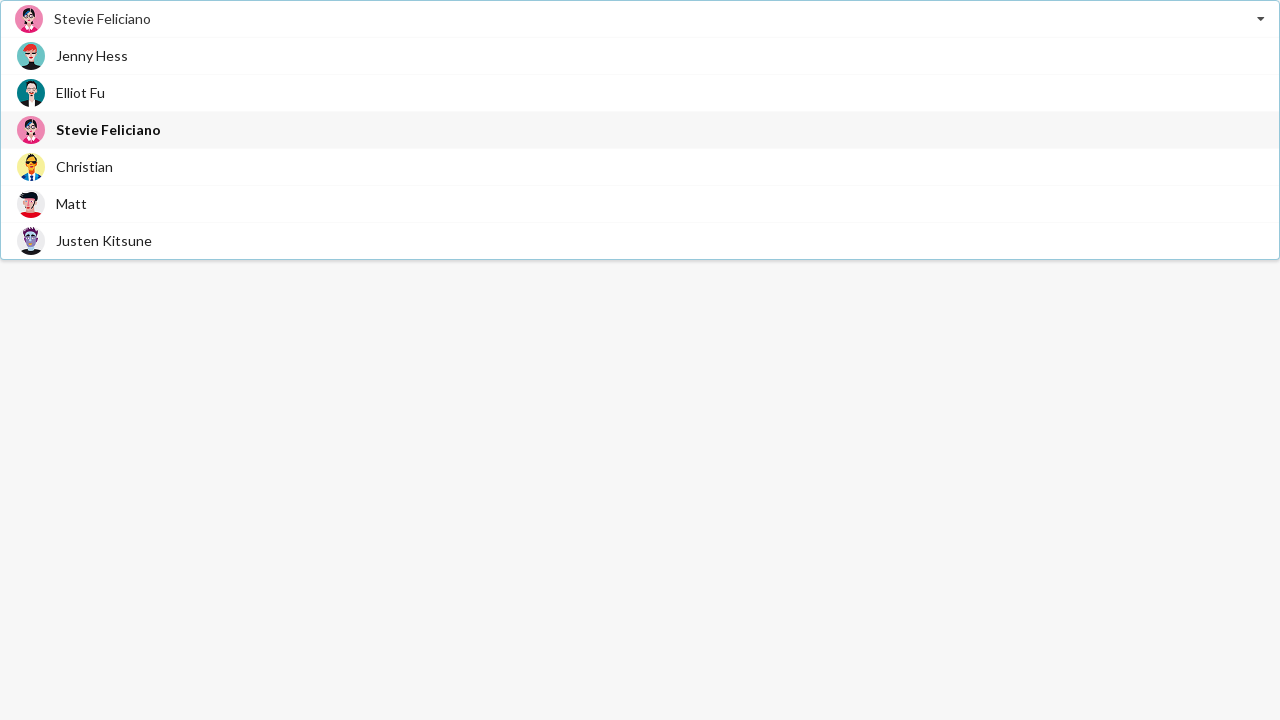

Selected 'Jenny Hess' from dropdown at (92, 56) on xpath=//span[@class='text' and text()='Jenny Hess']
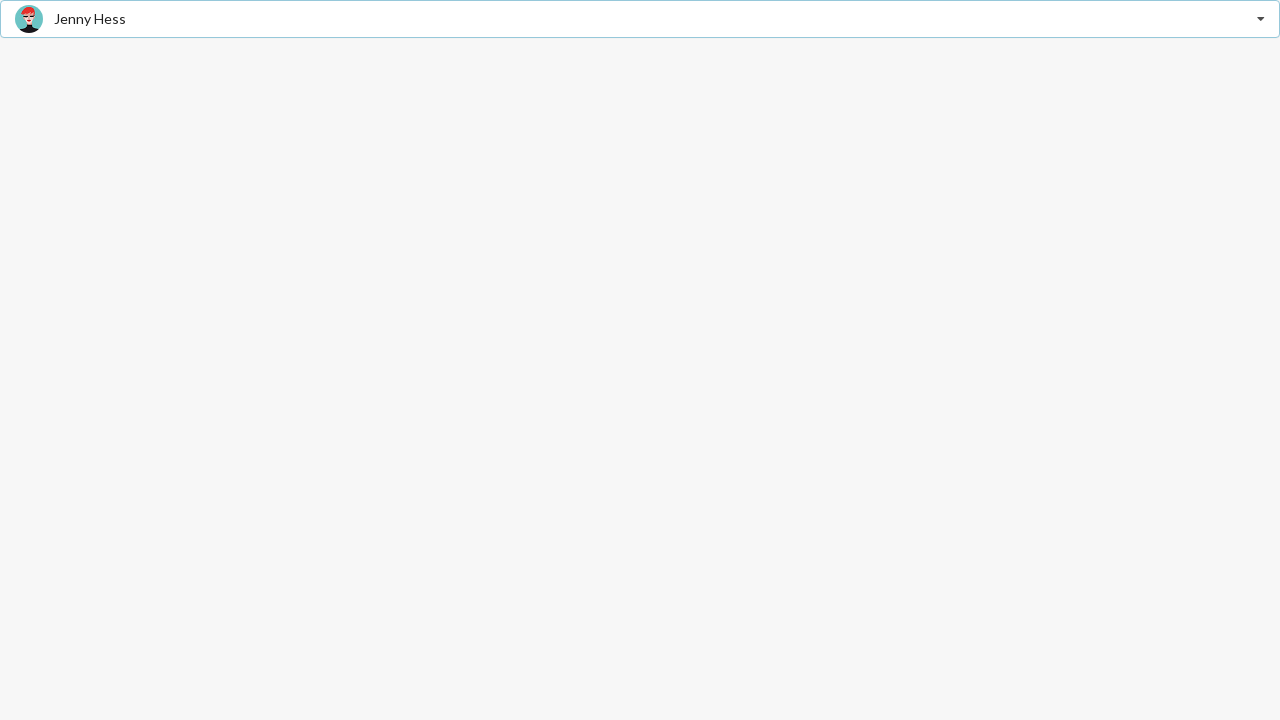

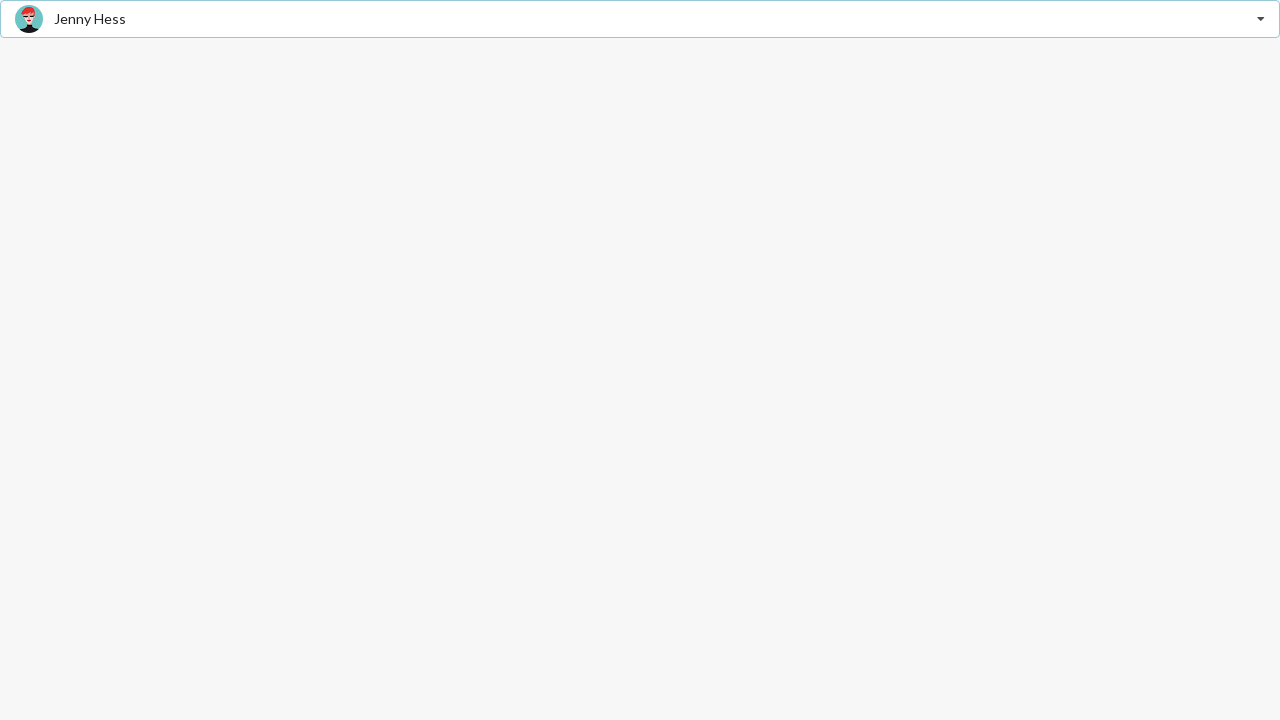